Tests navigating to GoDaddy main page and verifying the URL

Starting URL: https://www.godaddy.com/

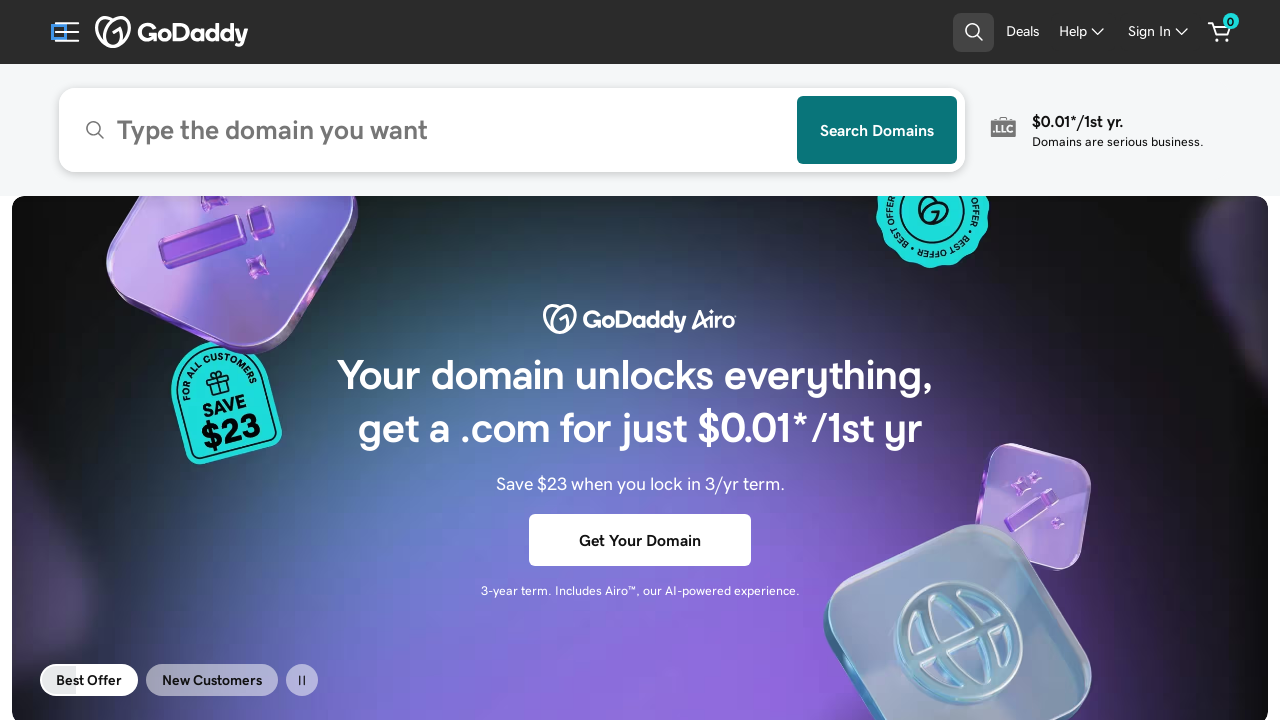

Waited for GoDaddy main page to load (domcontentloaded)
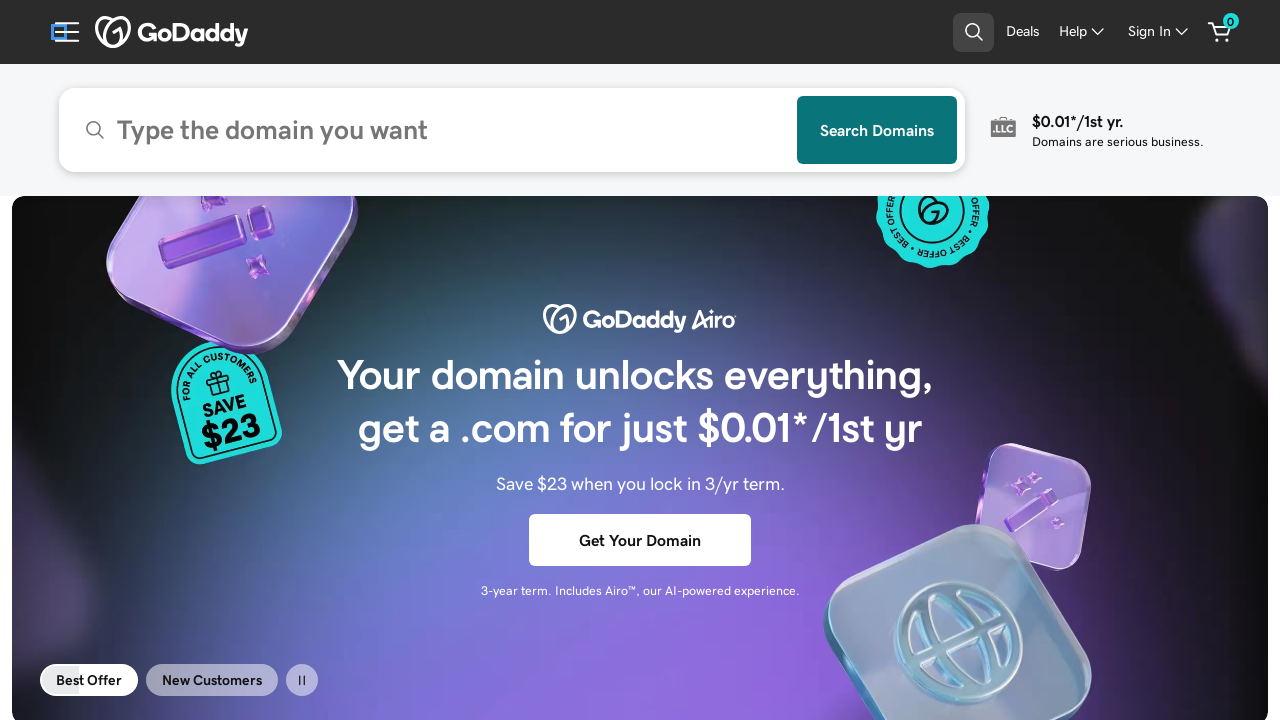

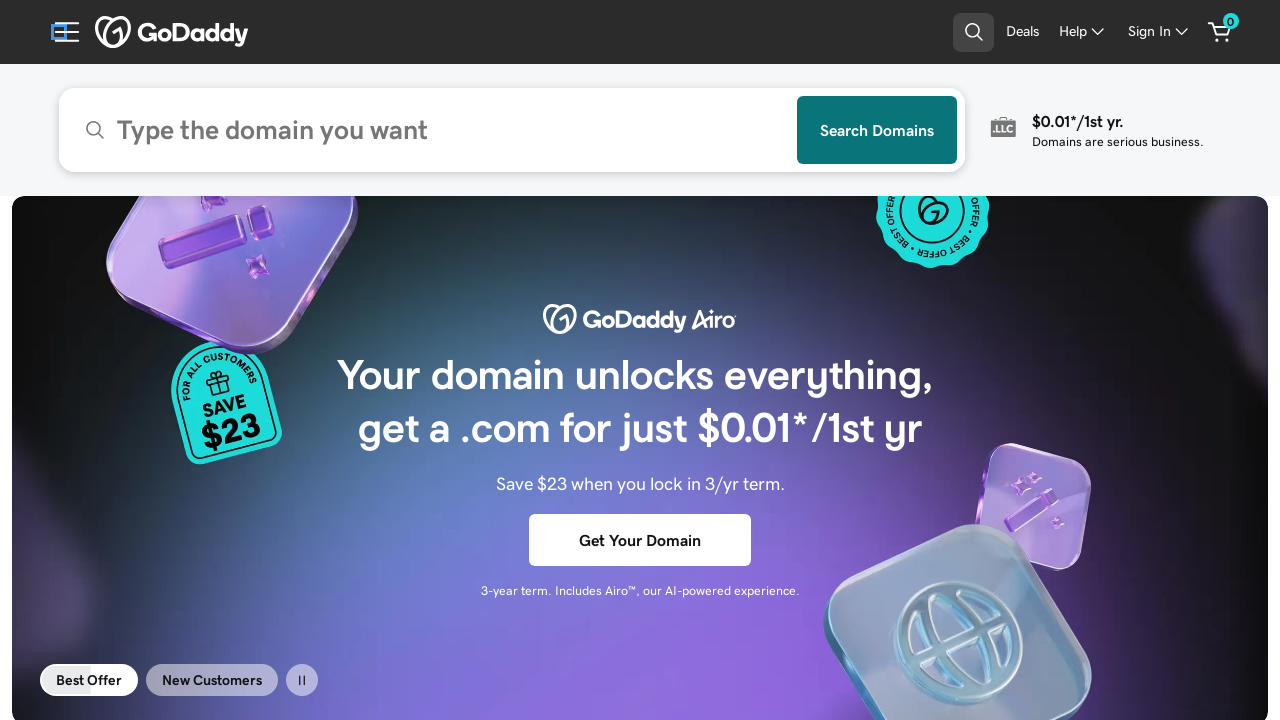